Tests click functionality by clicking "Add Element" button and verifying a new element appears

Starting URL: https://the-internet.herokuapp.com/add_remove_elements/

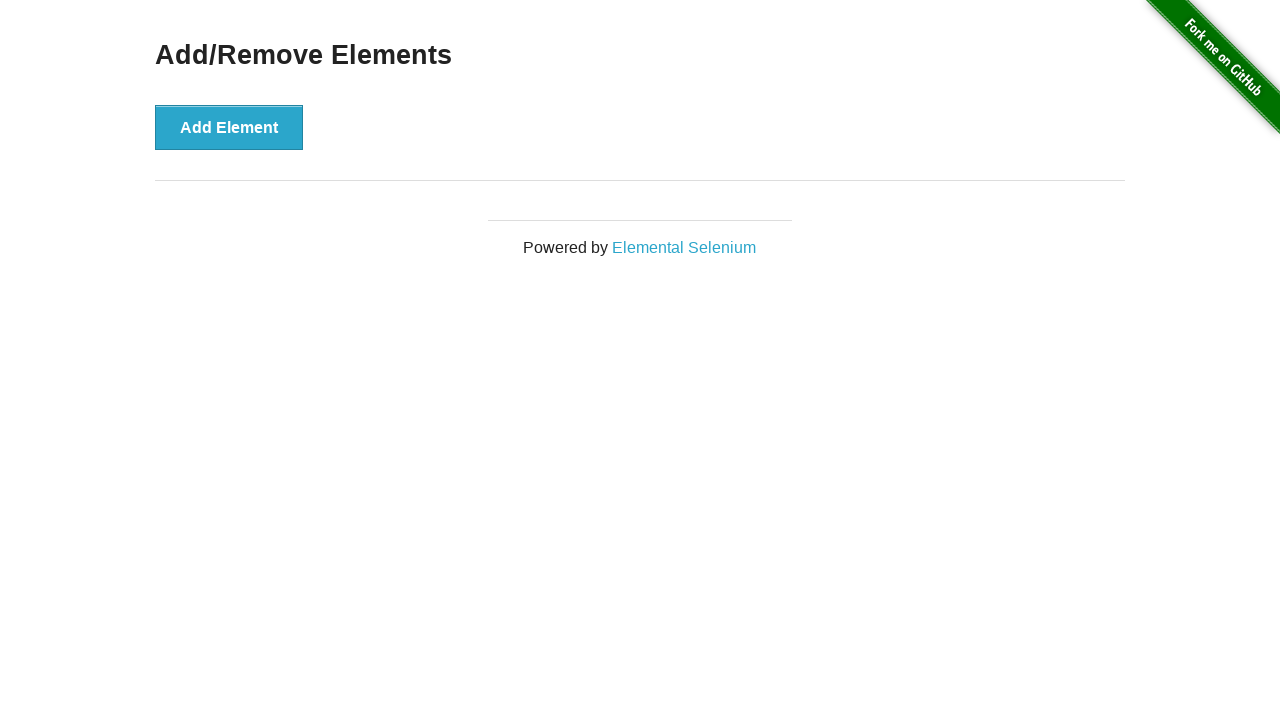

Waited for page to fully load (networkidle)
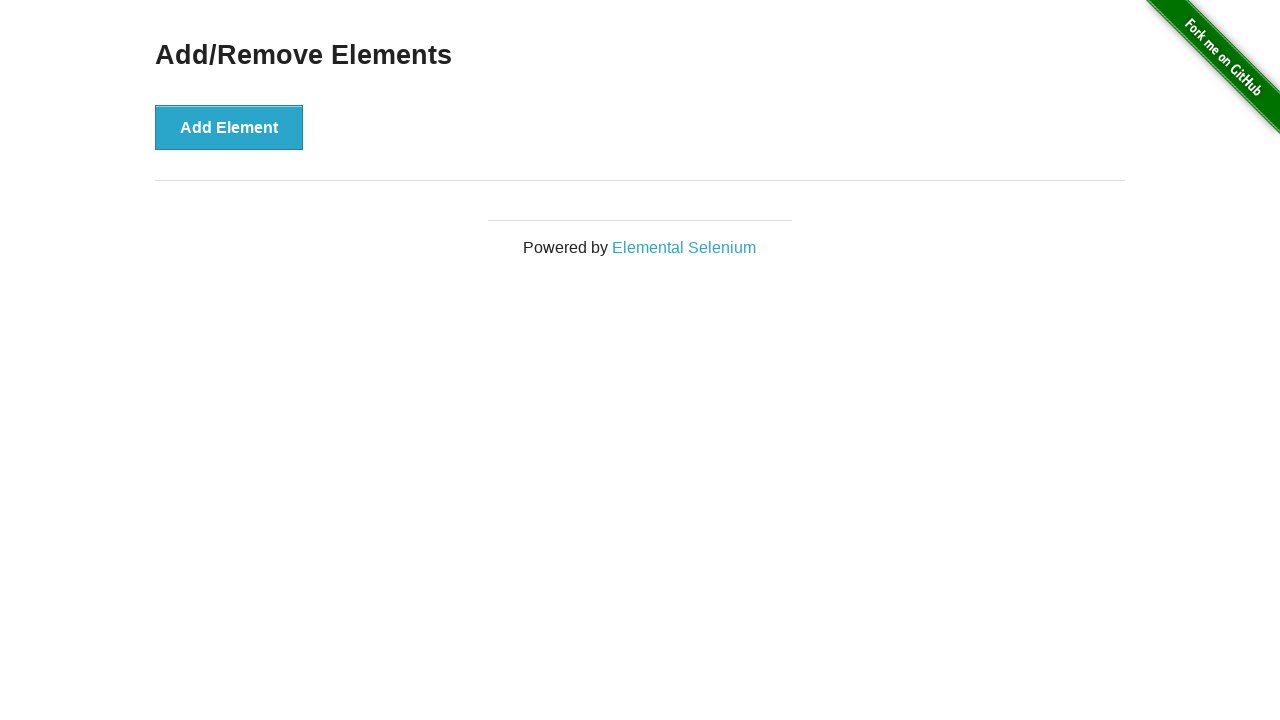

Verified no 'added-manually' elements exist initially
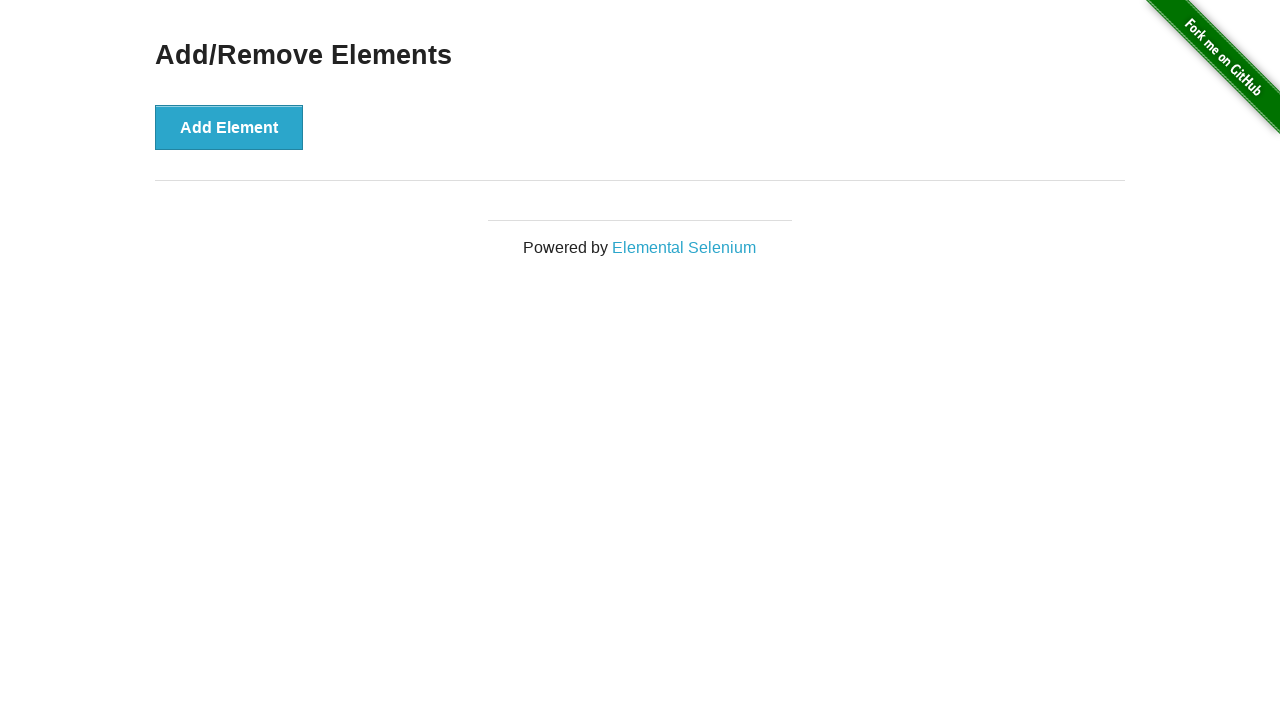

Clicked 'Add Element' button at (229, 127) on button:has-text('Add Element')
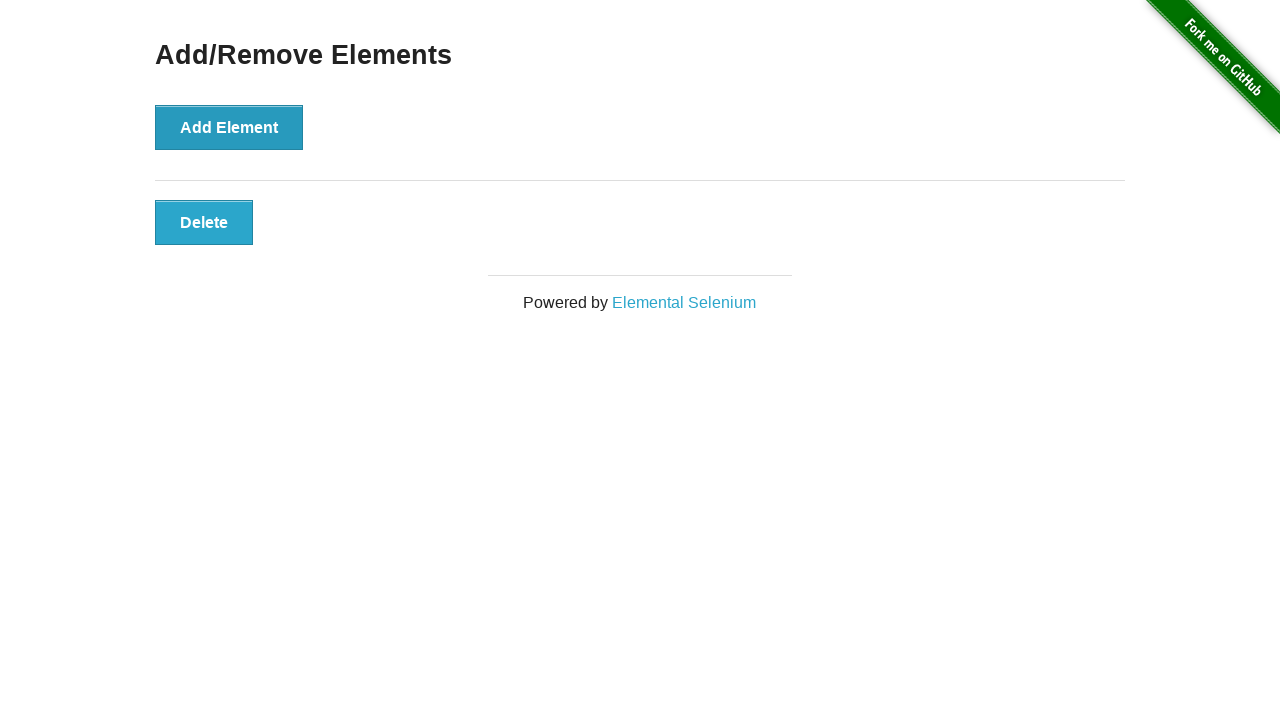

Verified that new element was added successfully
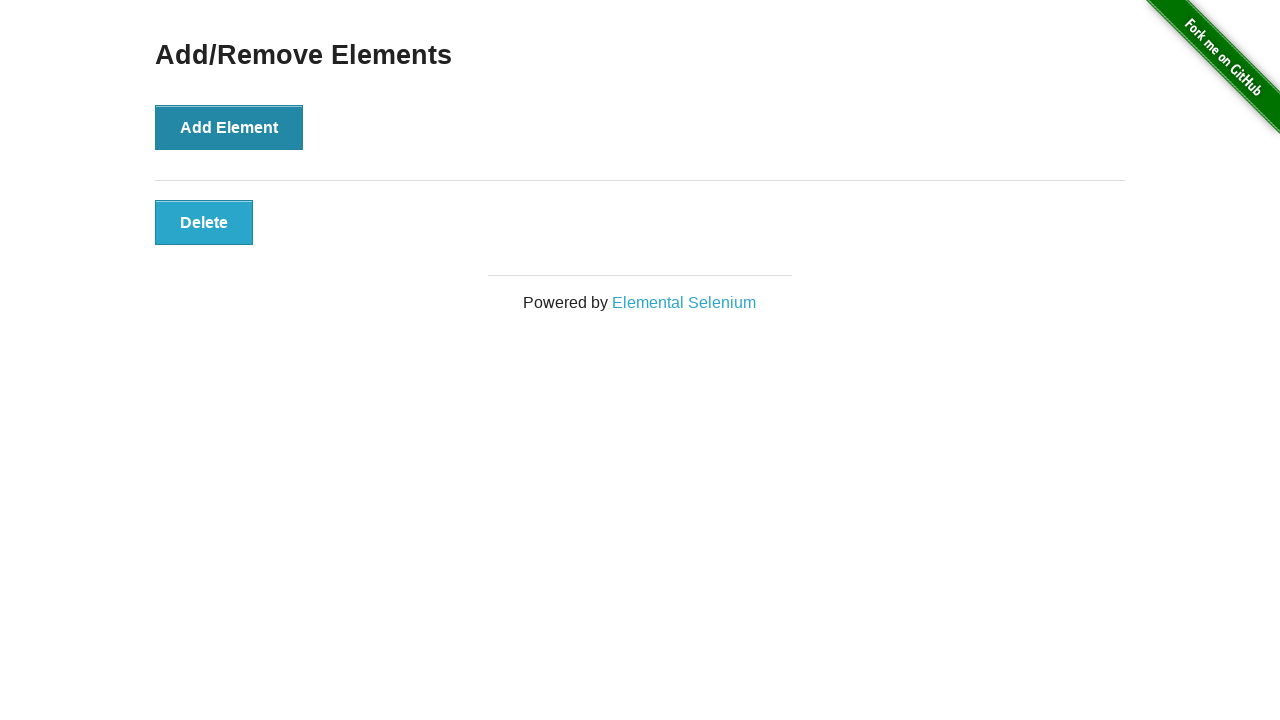

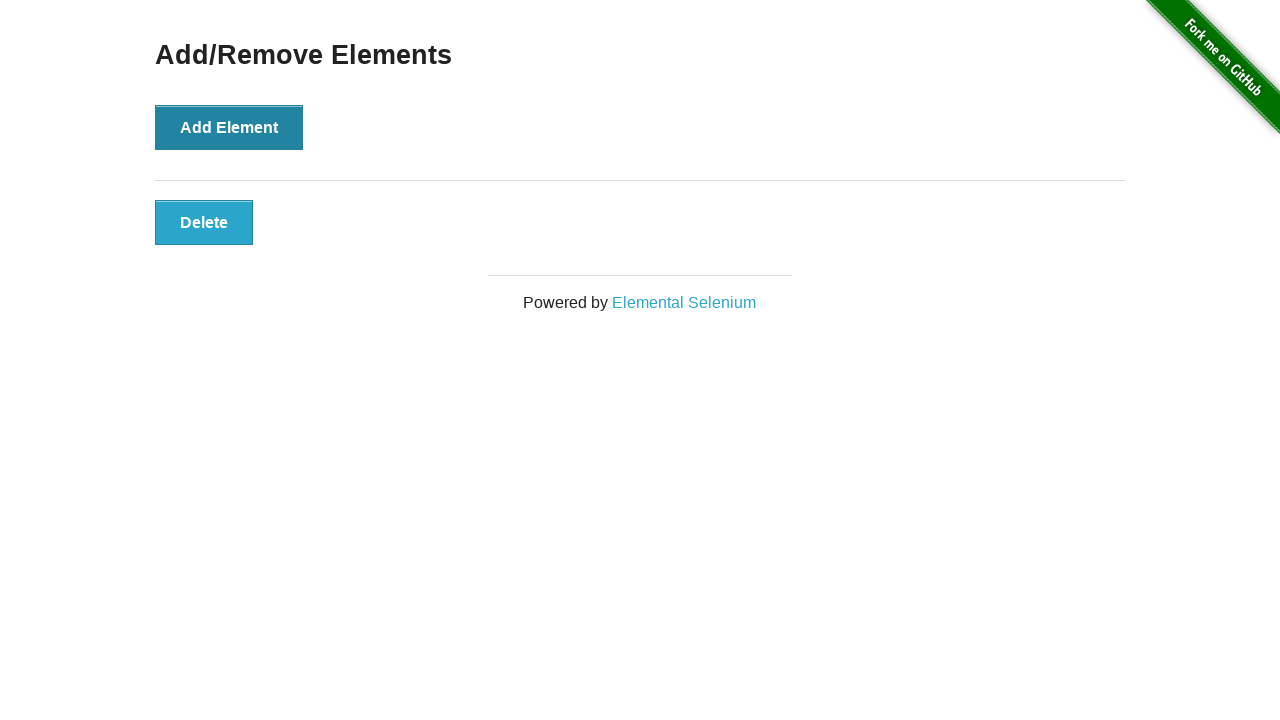